Tests right-click context menu functionality by performing a context click on a designated area, handling the resulting alert, then clicking a link that opens a new window and verifying the content on the new page.

Starting URL: https://the-internet.herokuapp.com/context_menu

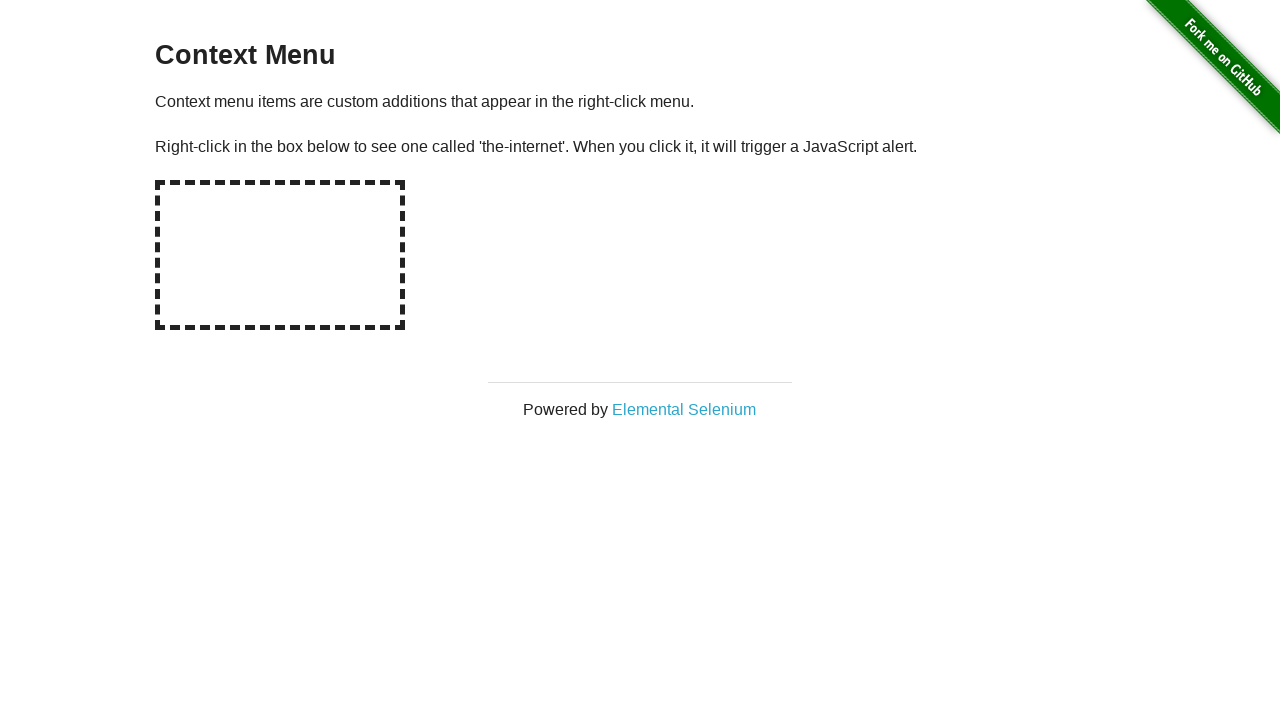

Right-clicked on the hot-spot area to trigger context menu at (280, 255) on #hot-spot
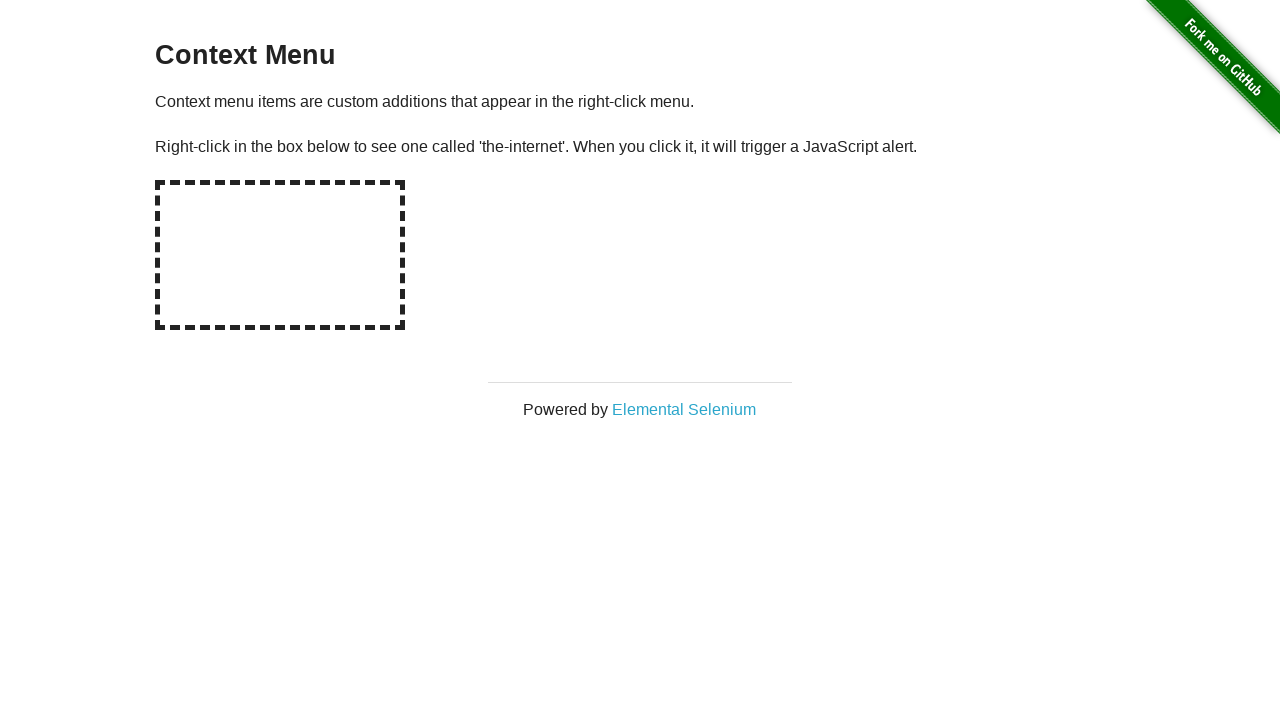

Retrieved alert text from page
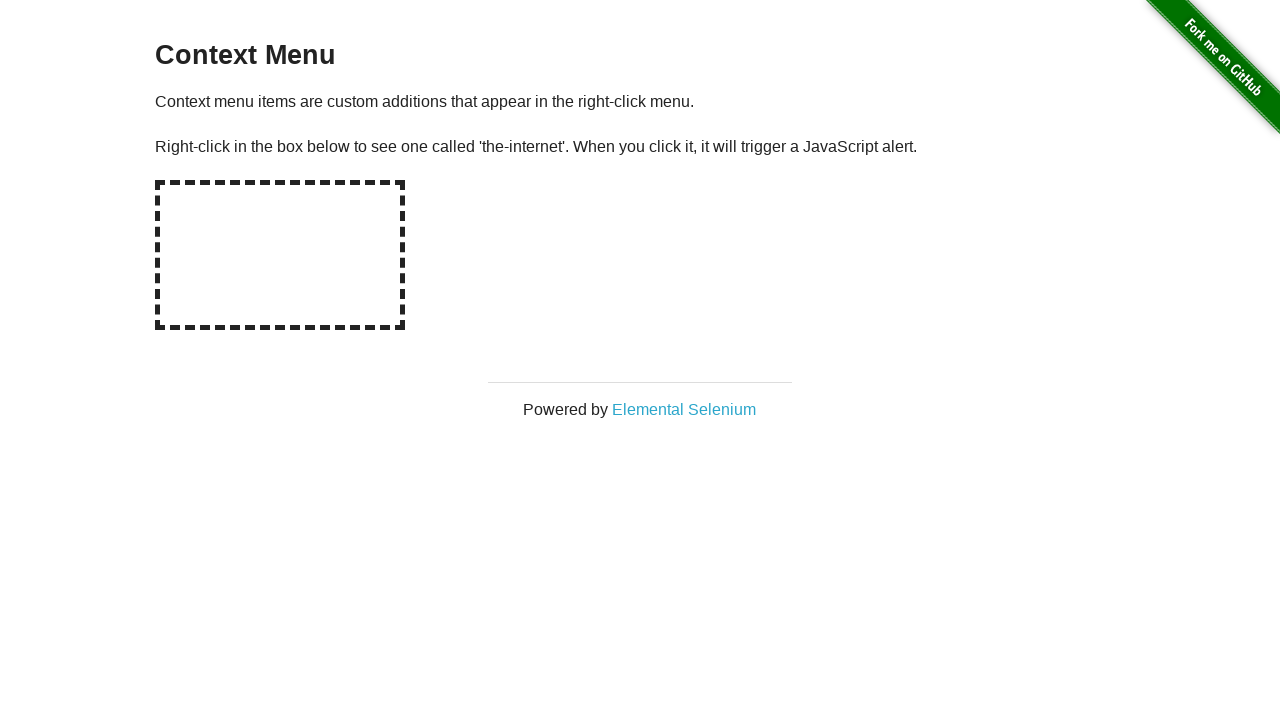

Set up dialog handler to accept alerts
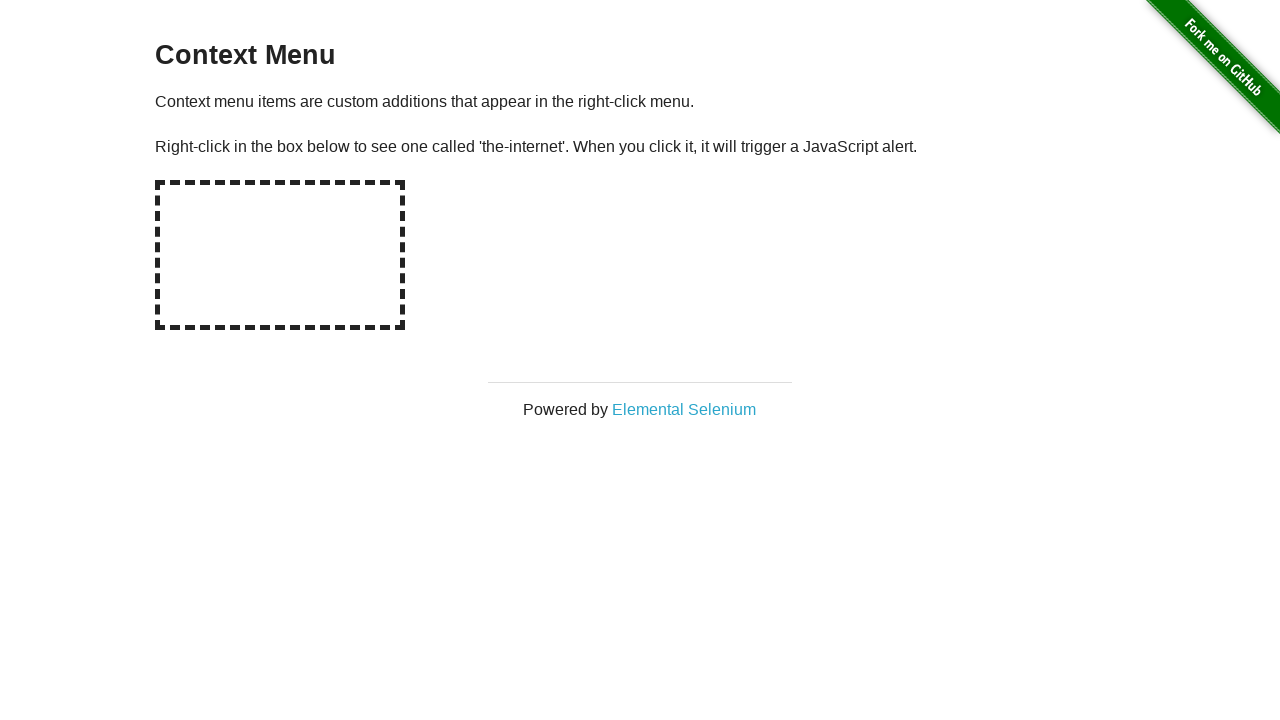

Right-clicked on hot-spot again to trigger alert dialog at (280, 255) on #hot-spot
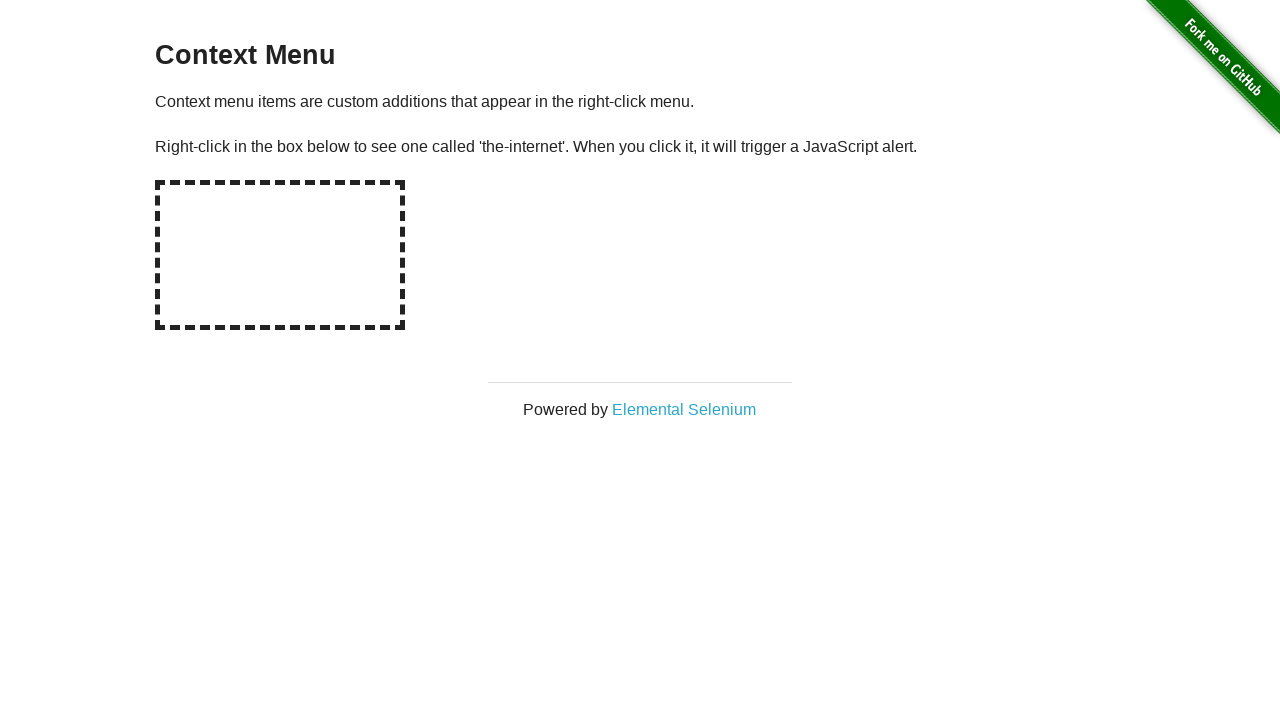

Set up one-time dialog handler to accept next alert
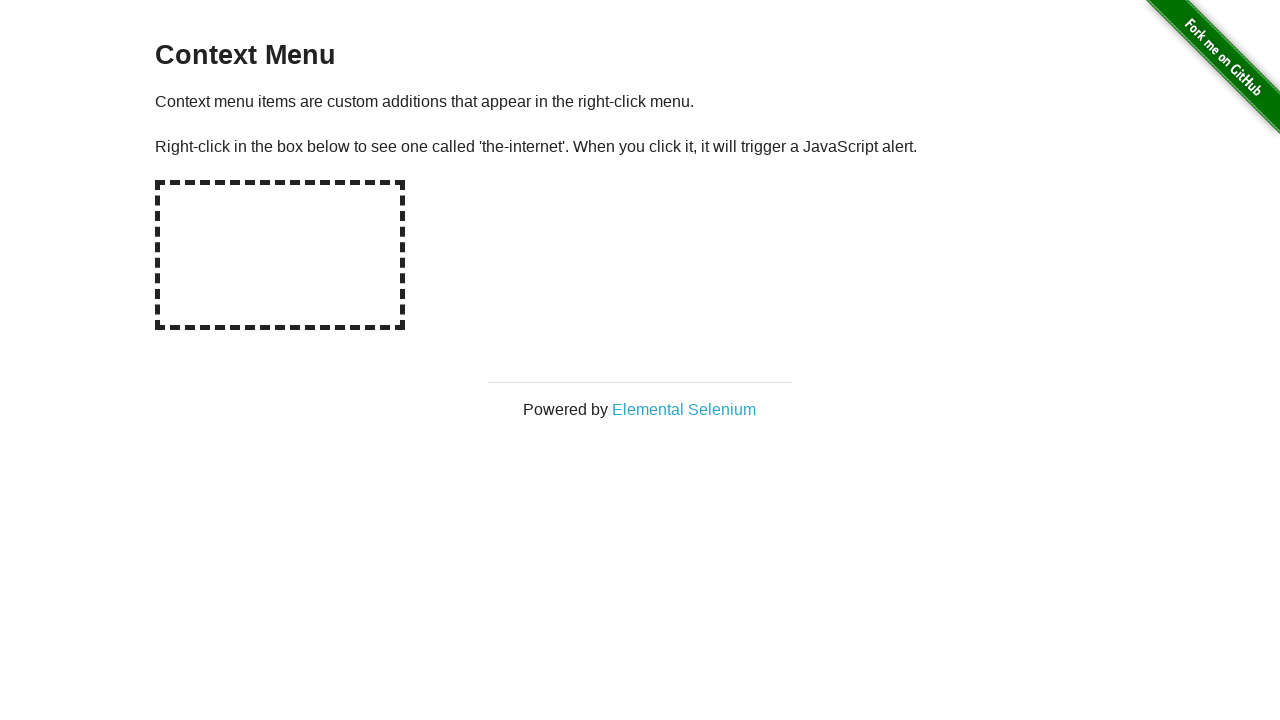

Clicked on 'Elemental Selenium' link to open new window at (684, 409) on text=Elemental Selenium
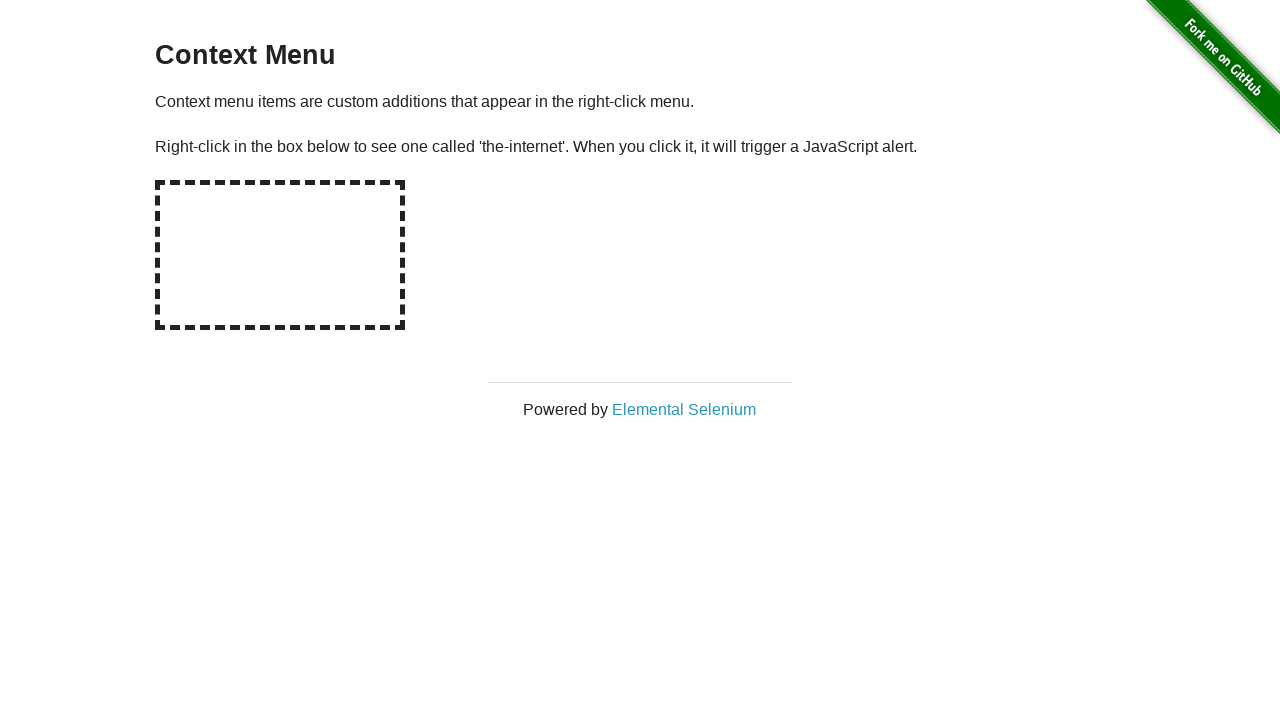

Captured reference to newly opened page
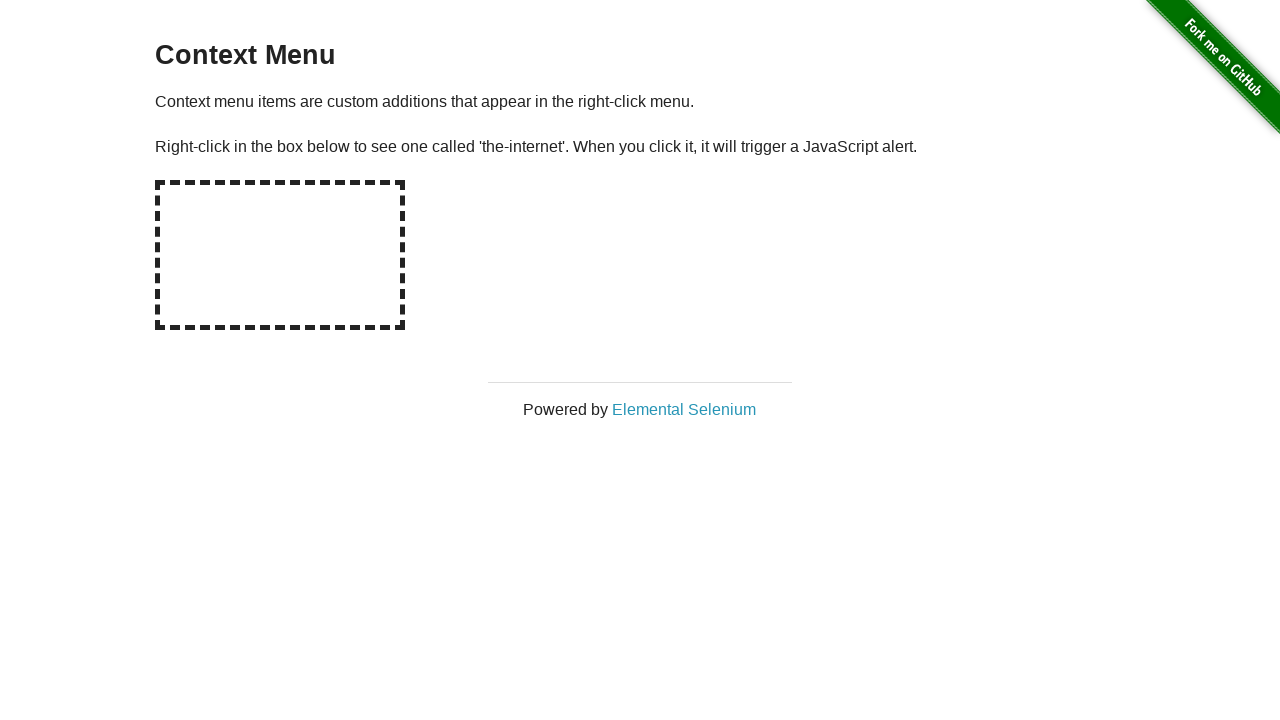

Waited for new page to fully load
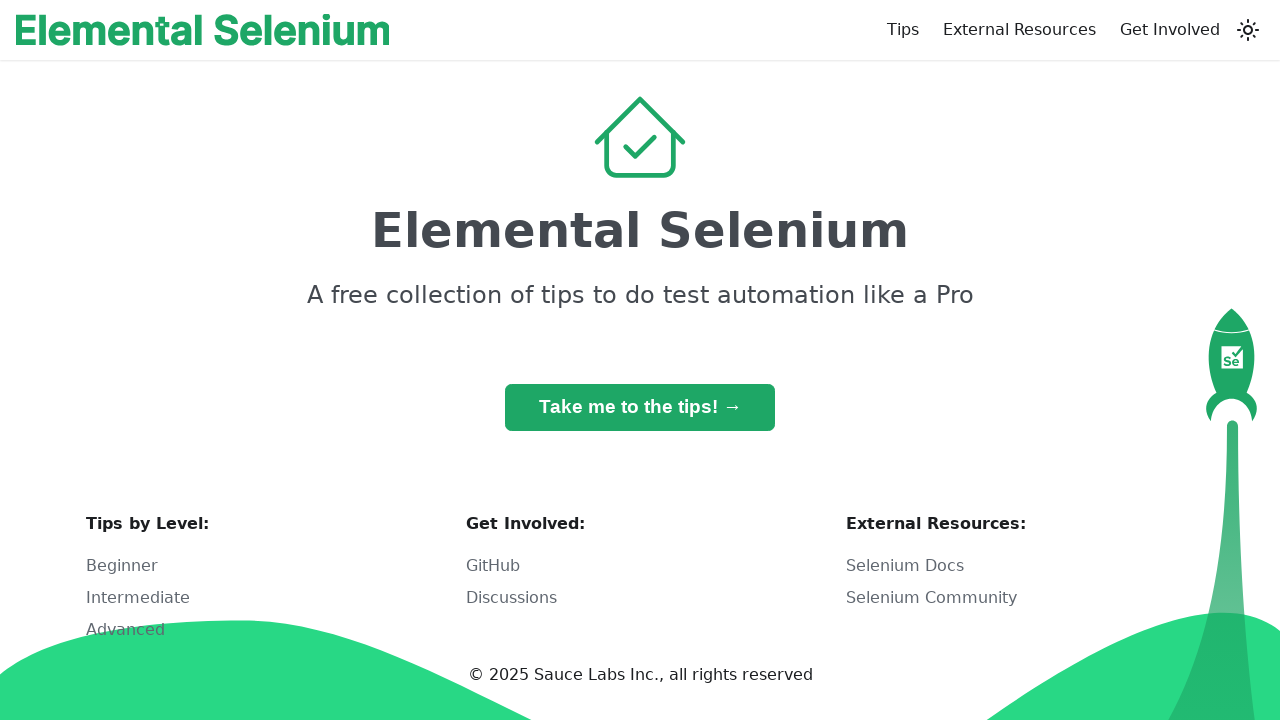

Retrieved h1 text from new page: 'Elemental Selenium'
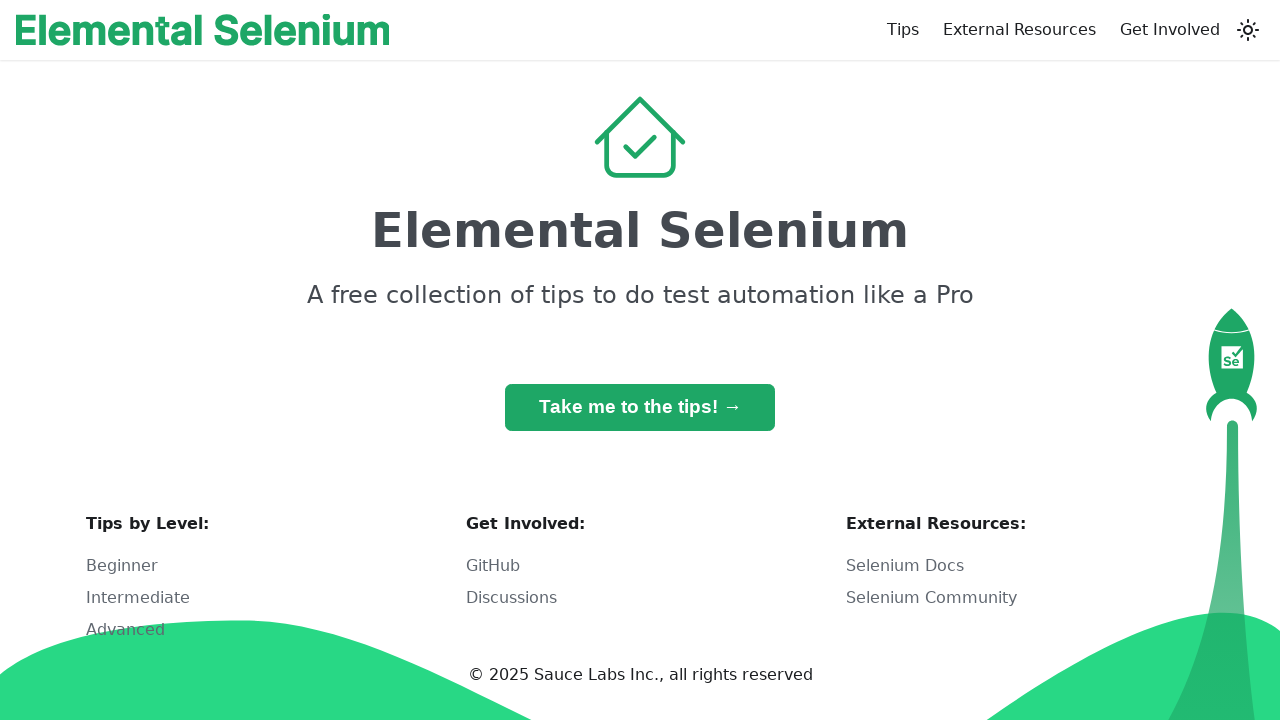

Verified h1 contains 'Elemental Selenium'
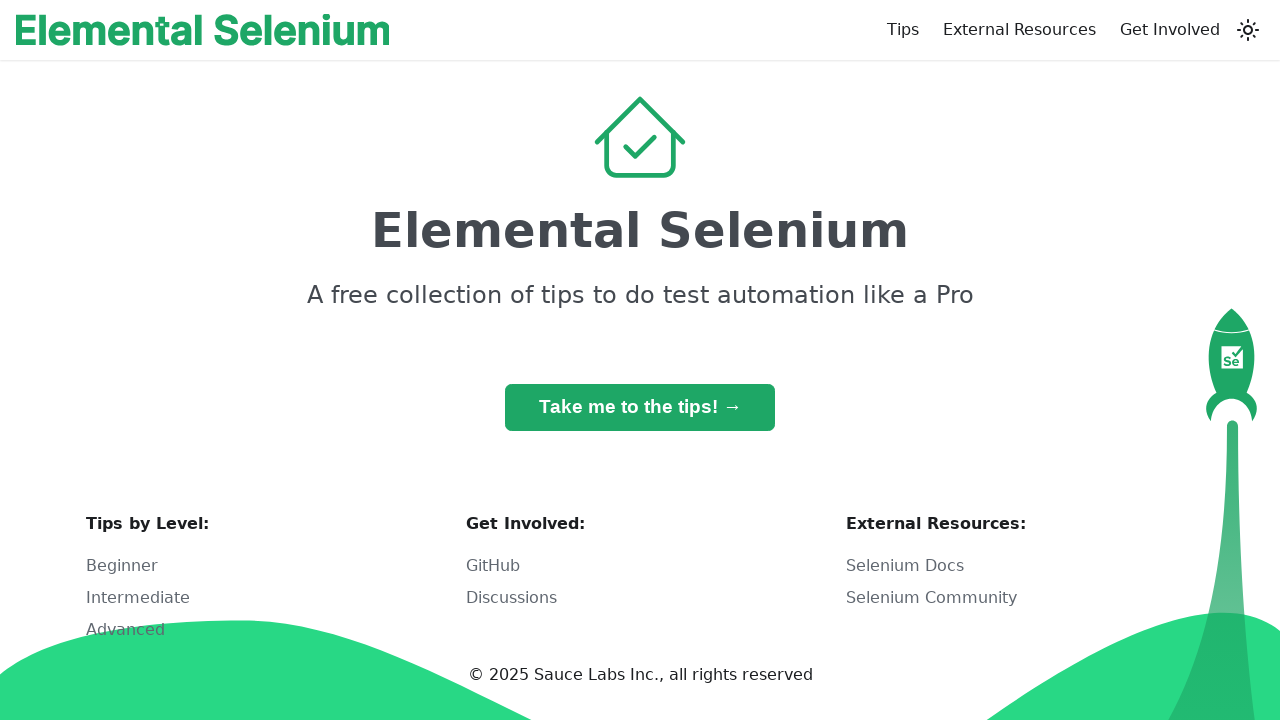

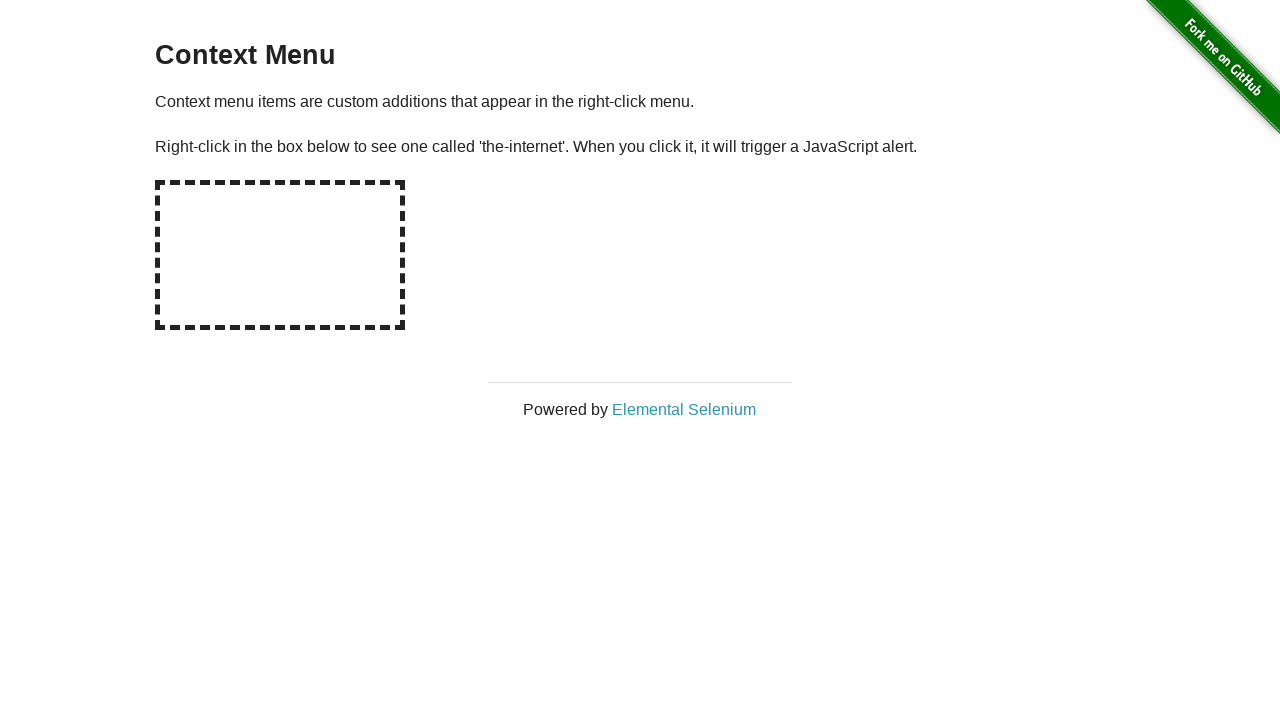